Navigates to a course content page and scrolls to view different sections including a job section and an online promo section

Starting URL: http://greenstech.in/selenium-course-content.html

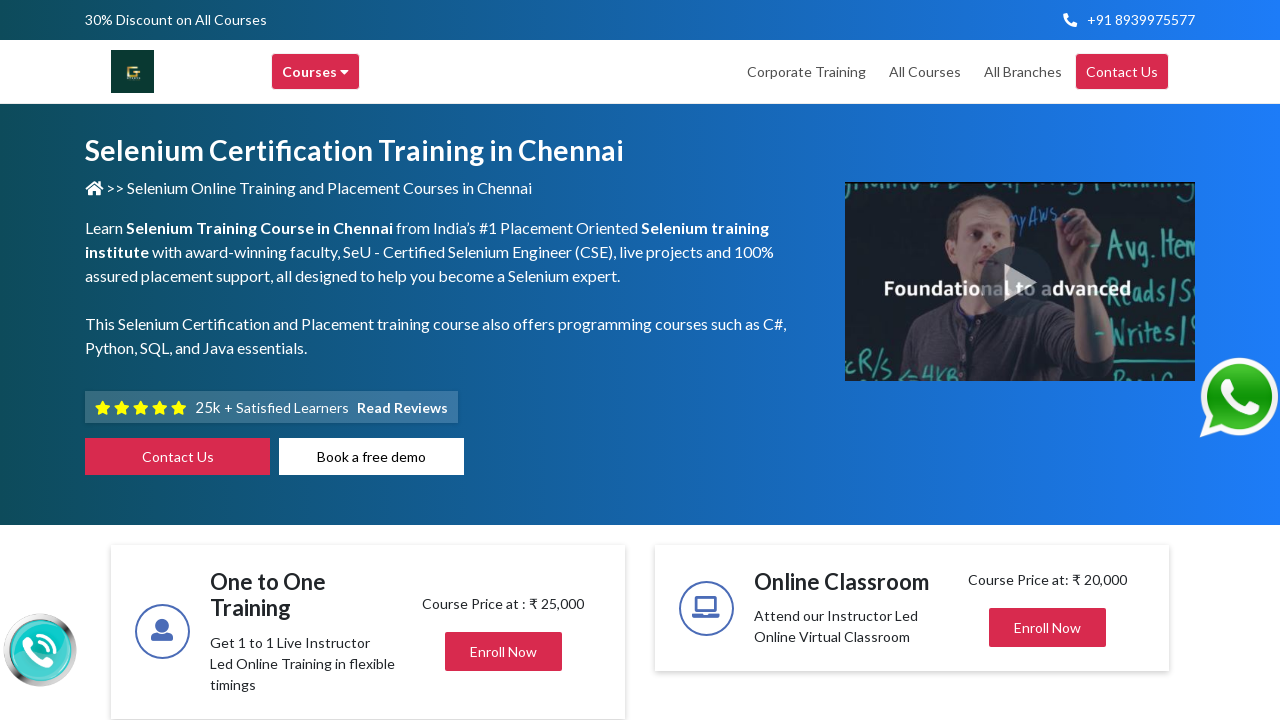

Scrolled into view to job section with heading2011
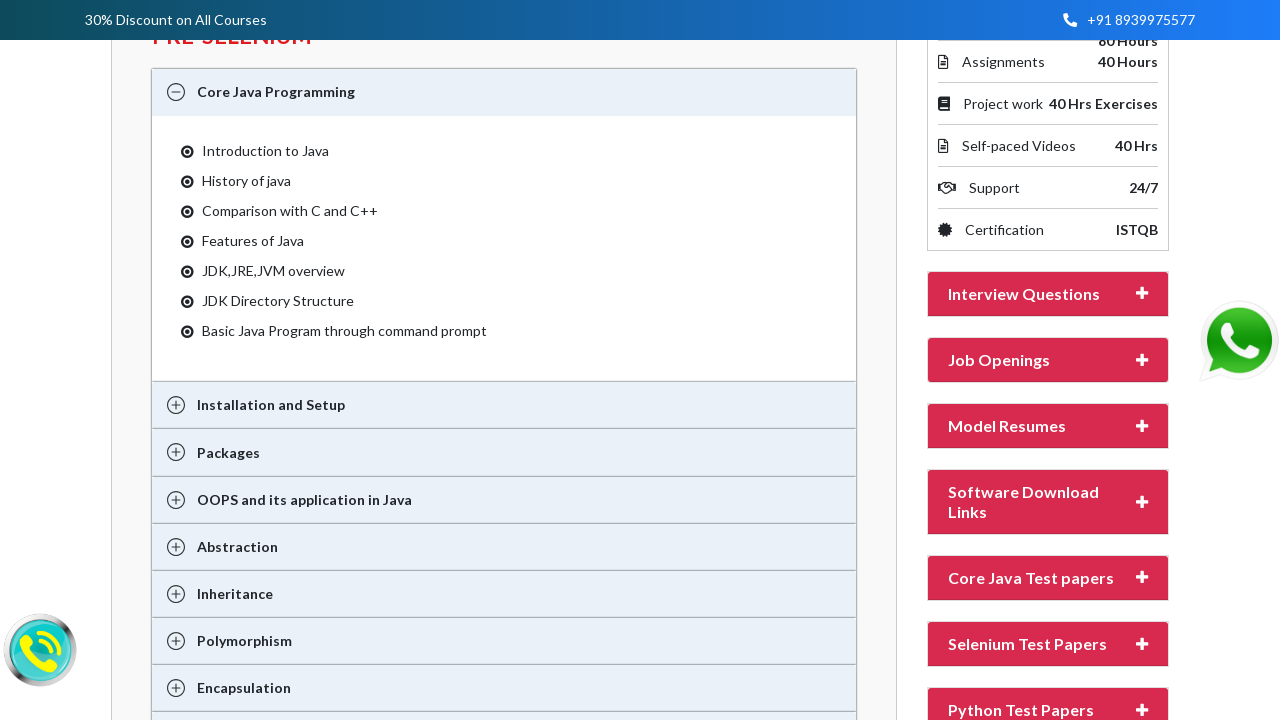

Waited 2 seconds for scroll animation to complete
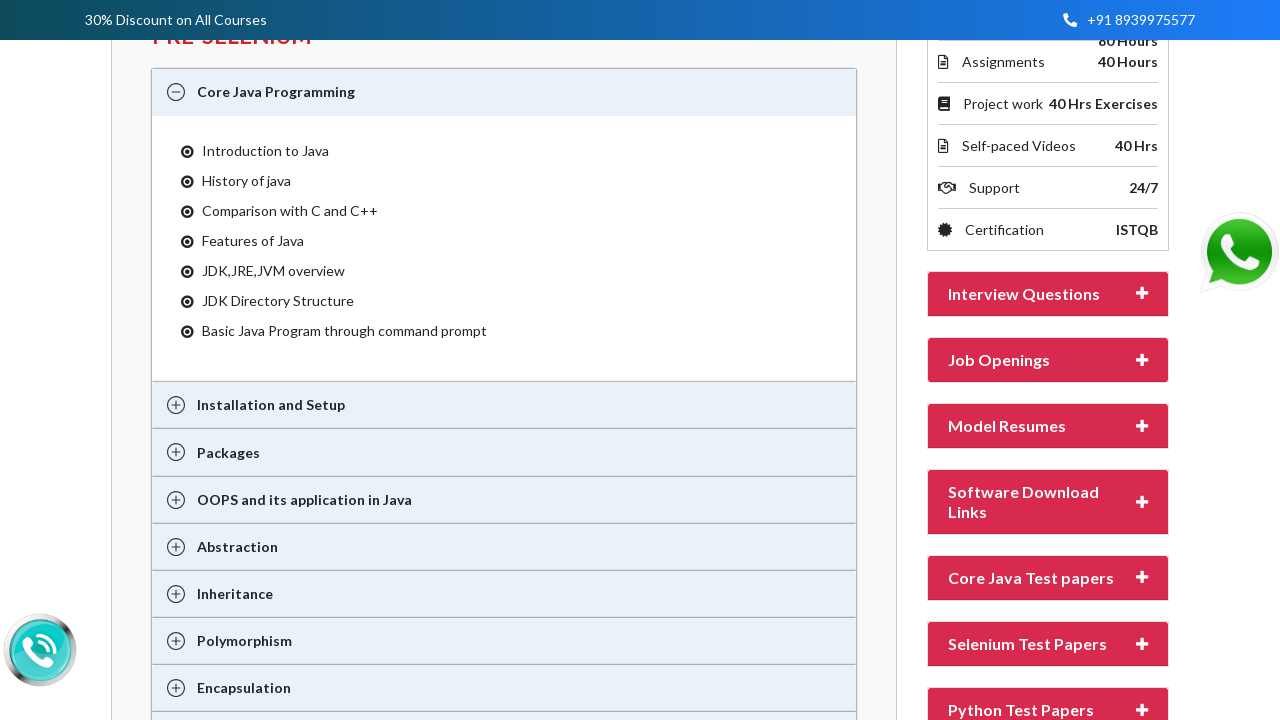

Scrolled into view to online promo section
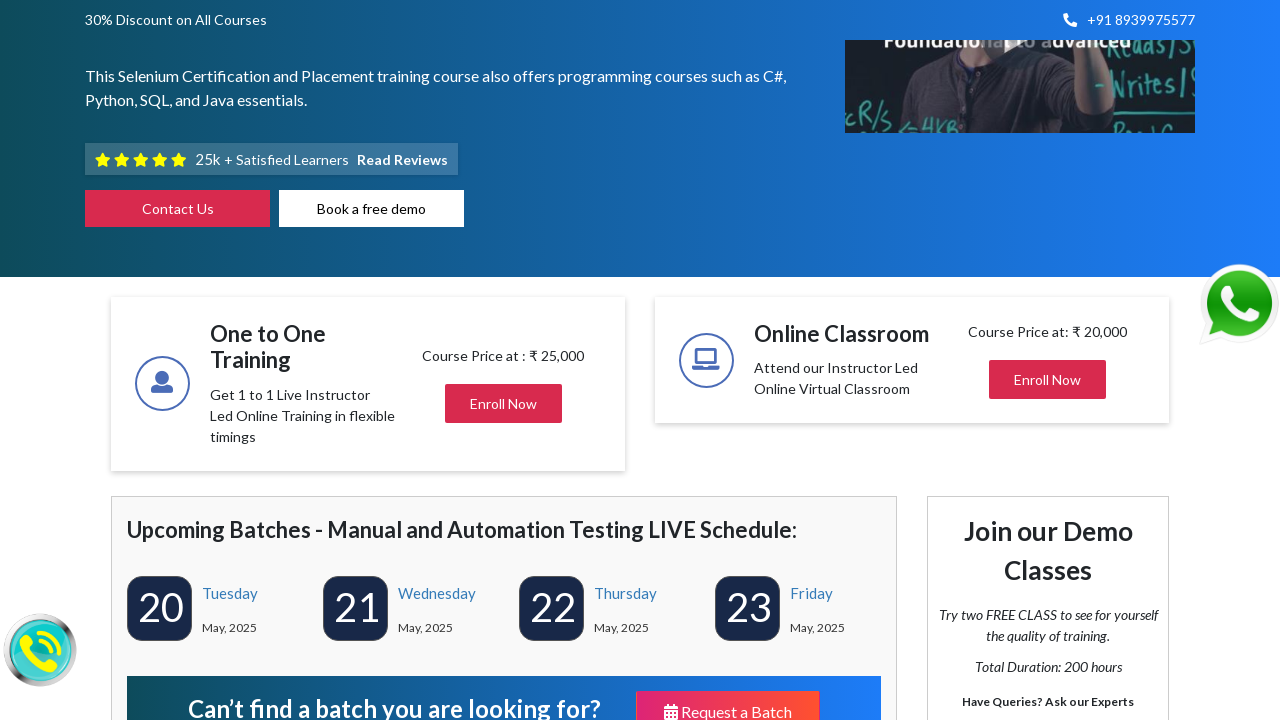

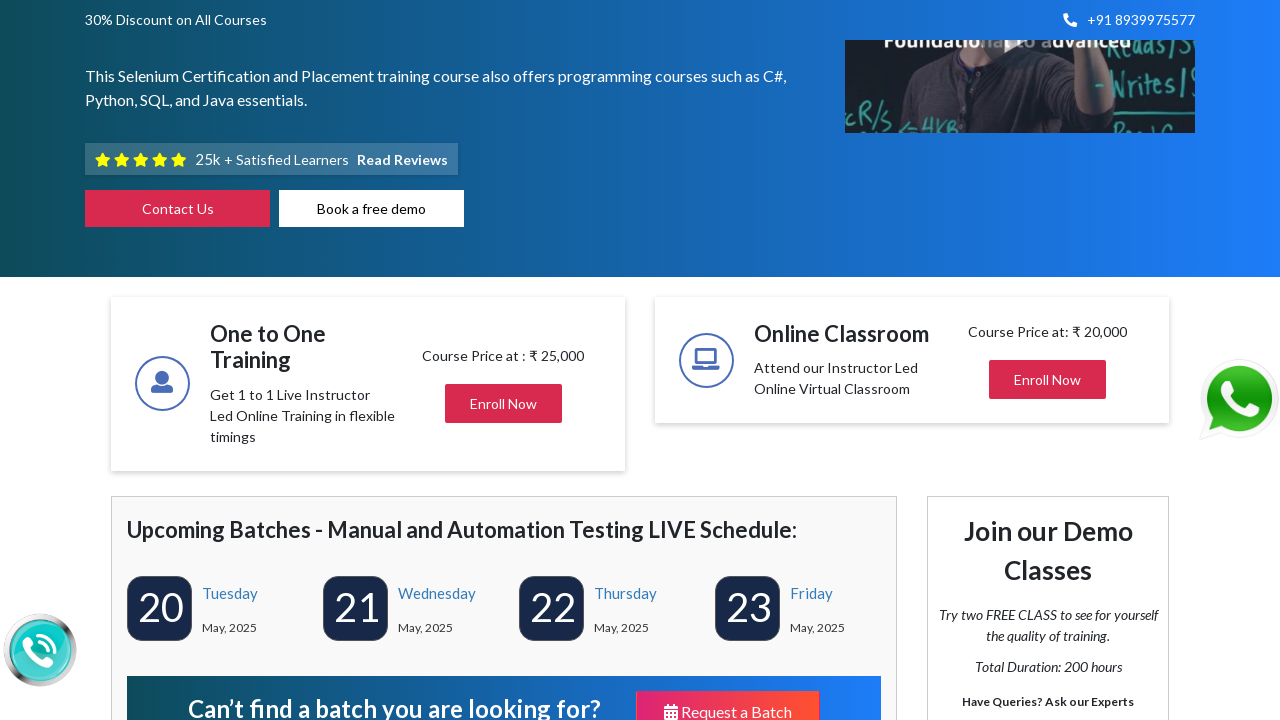